Clicks all buttons (excluding link-styled buttons) from right to left, handling alert dialogs

Starting URL: https://percebus.github.io/npm-web-sampler/

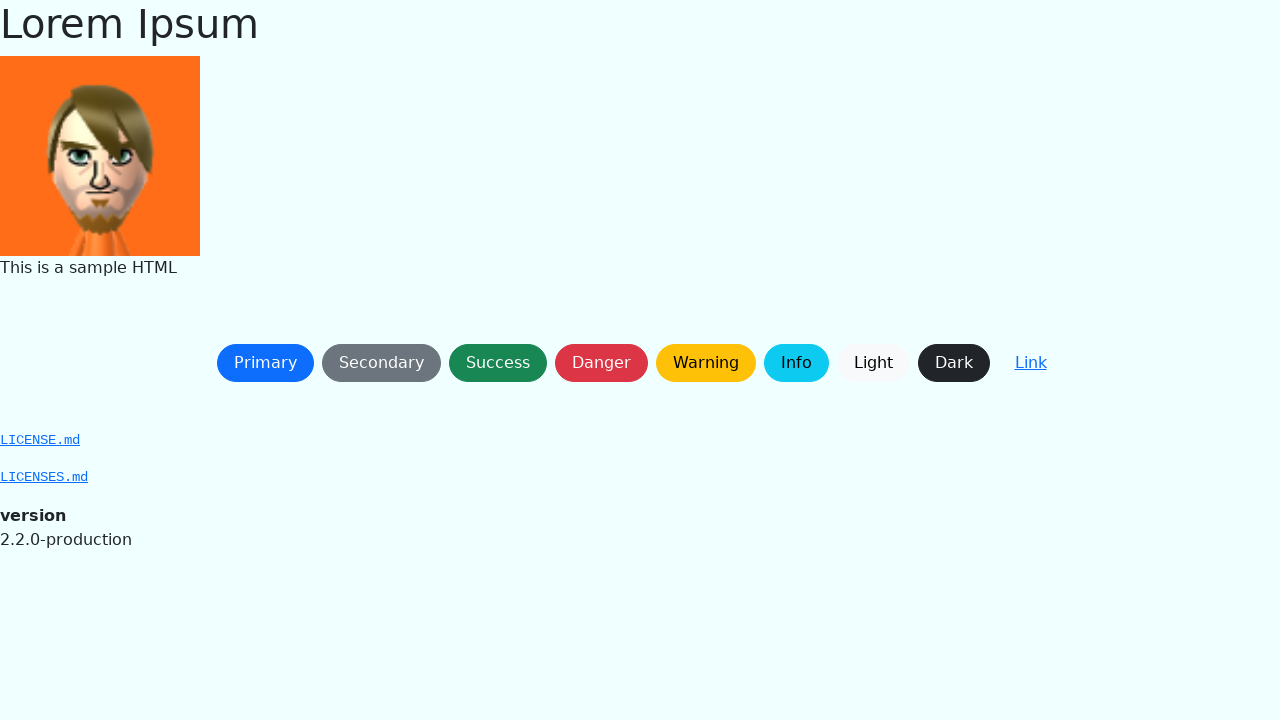

Page fully loaded with networkidle state
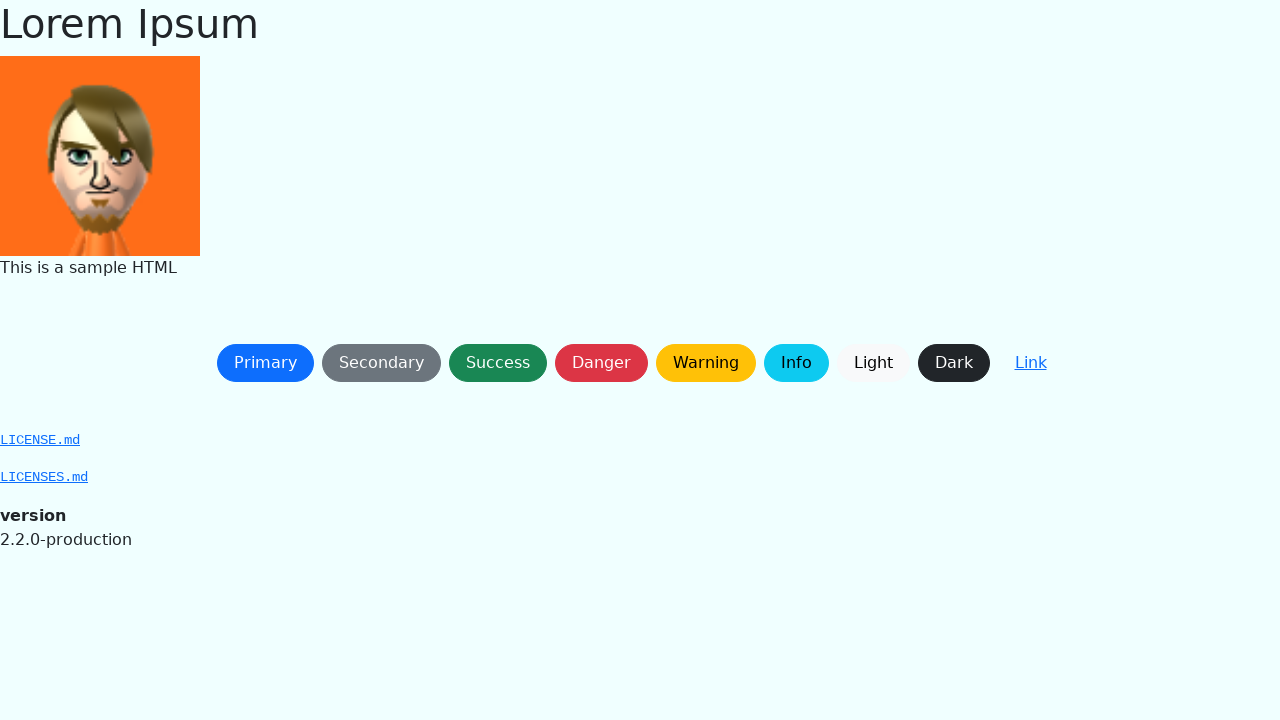

Dialog handler configured to accept alerts
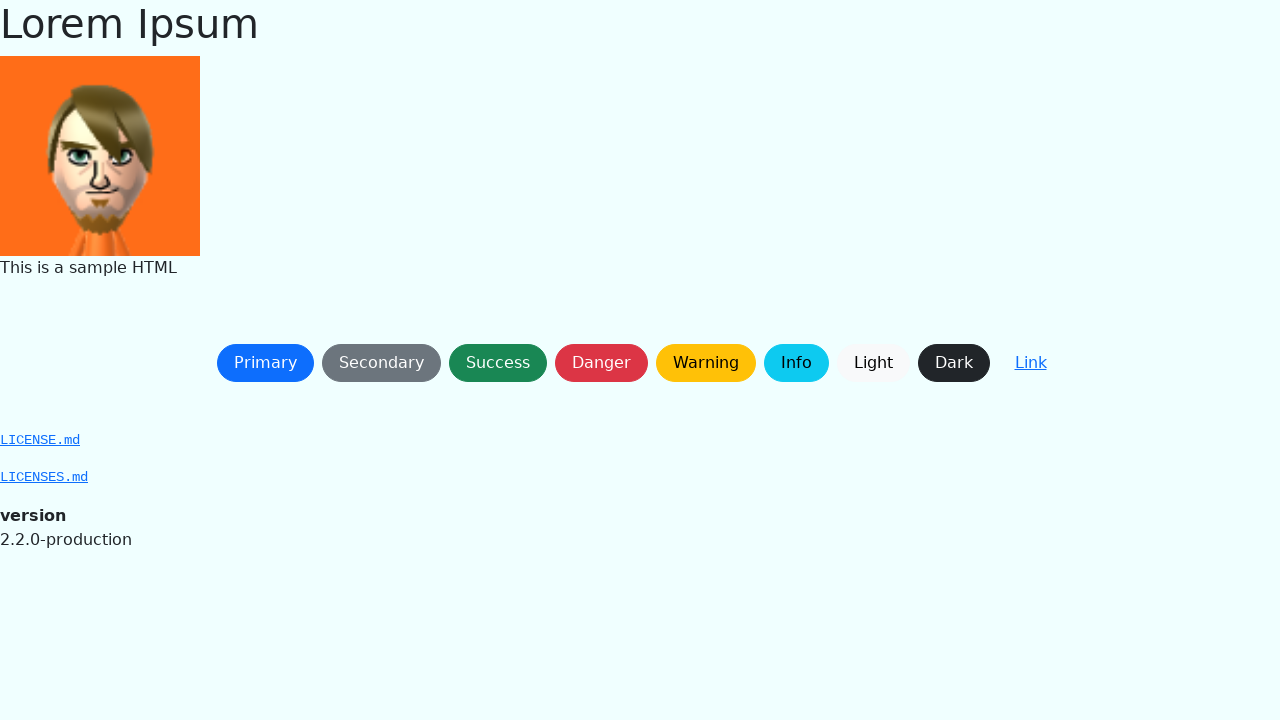

Buttons loaded on page (excluding link-styled buttons)
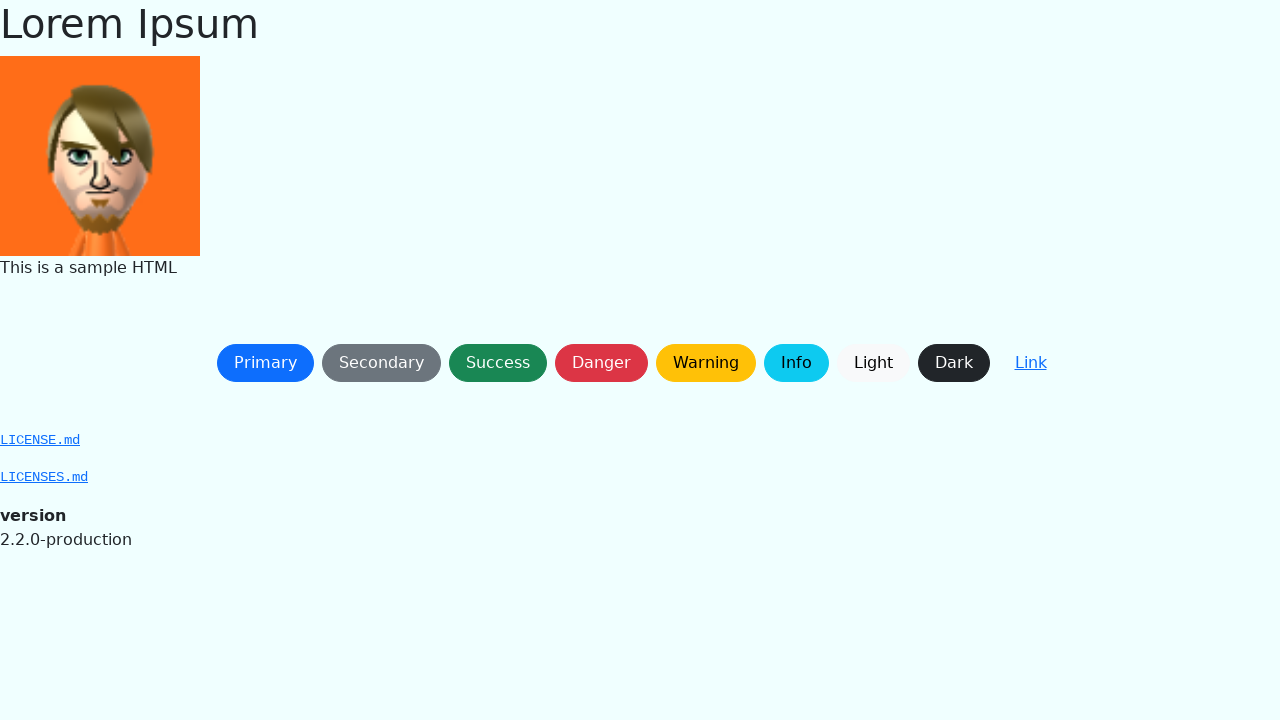

Retrieved 8 buttons from page
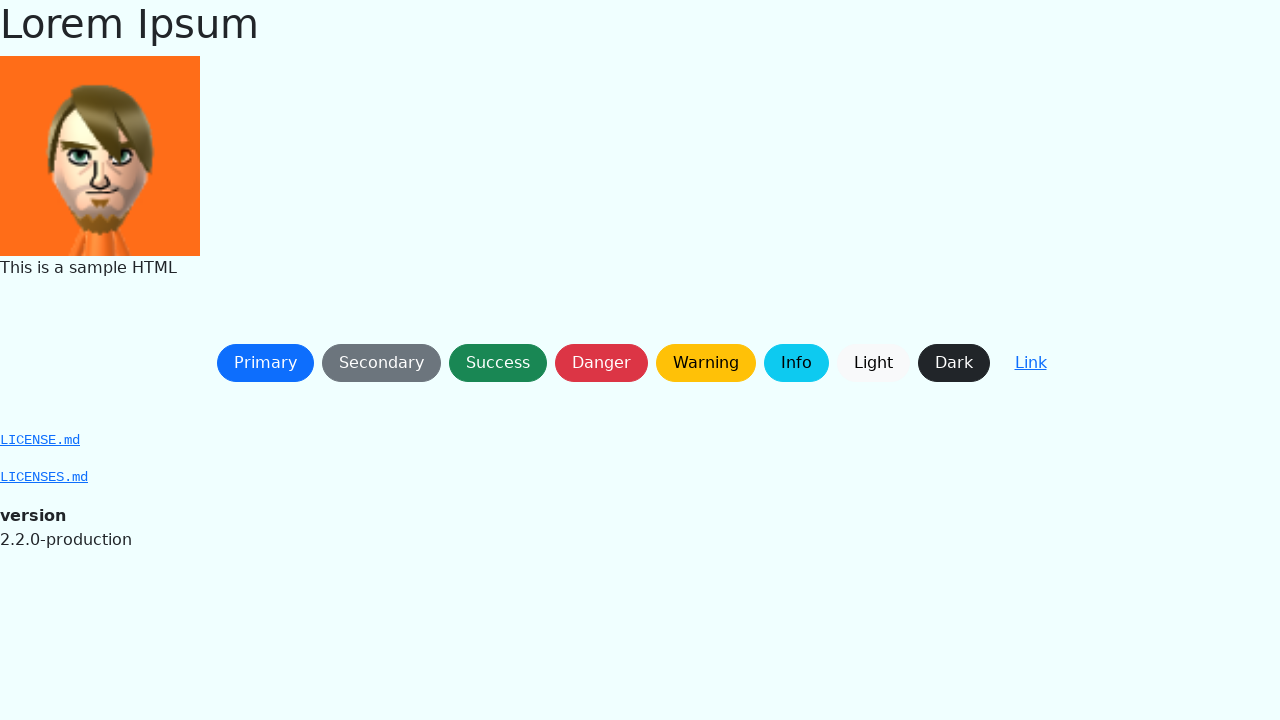

Button 7 is visible
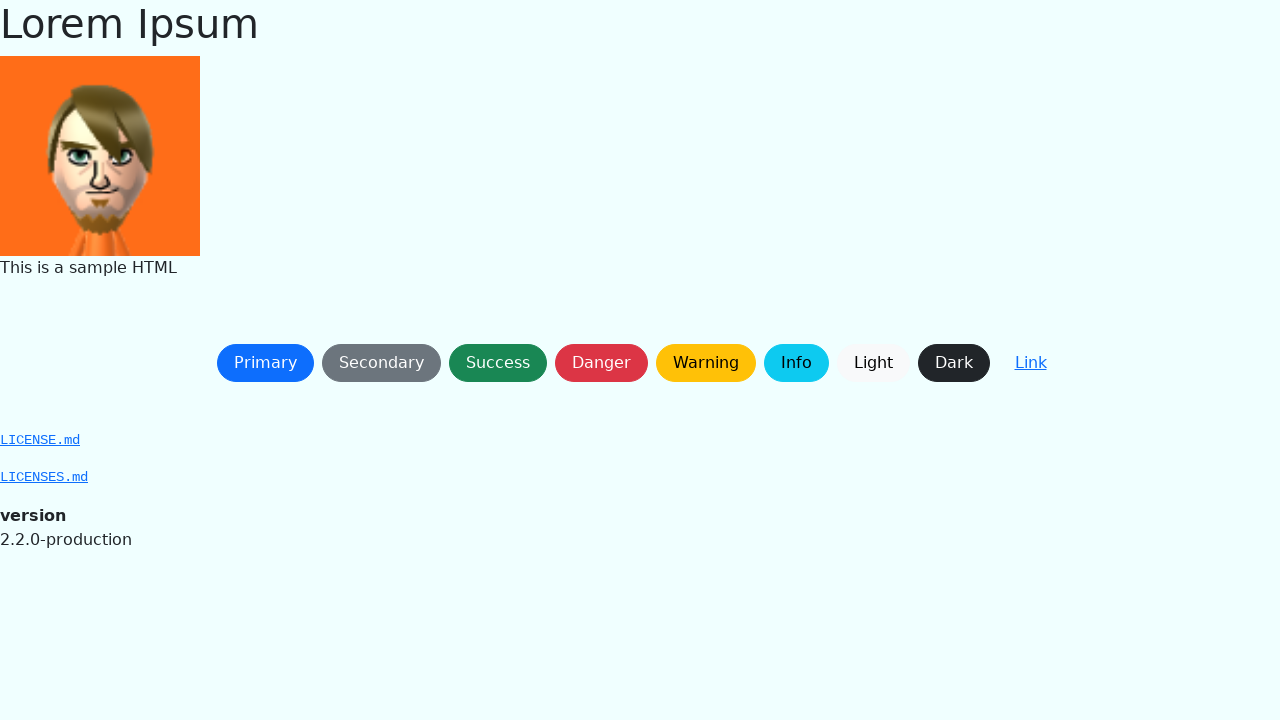

Clicked button 7 (right to left order) at (954, 363) on button:not(.btn-link) >> nth=7
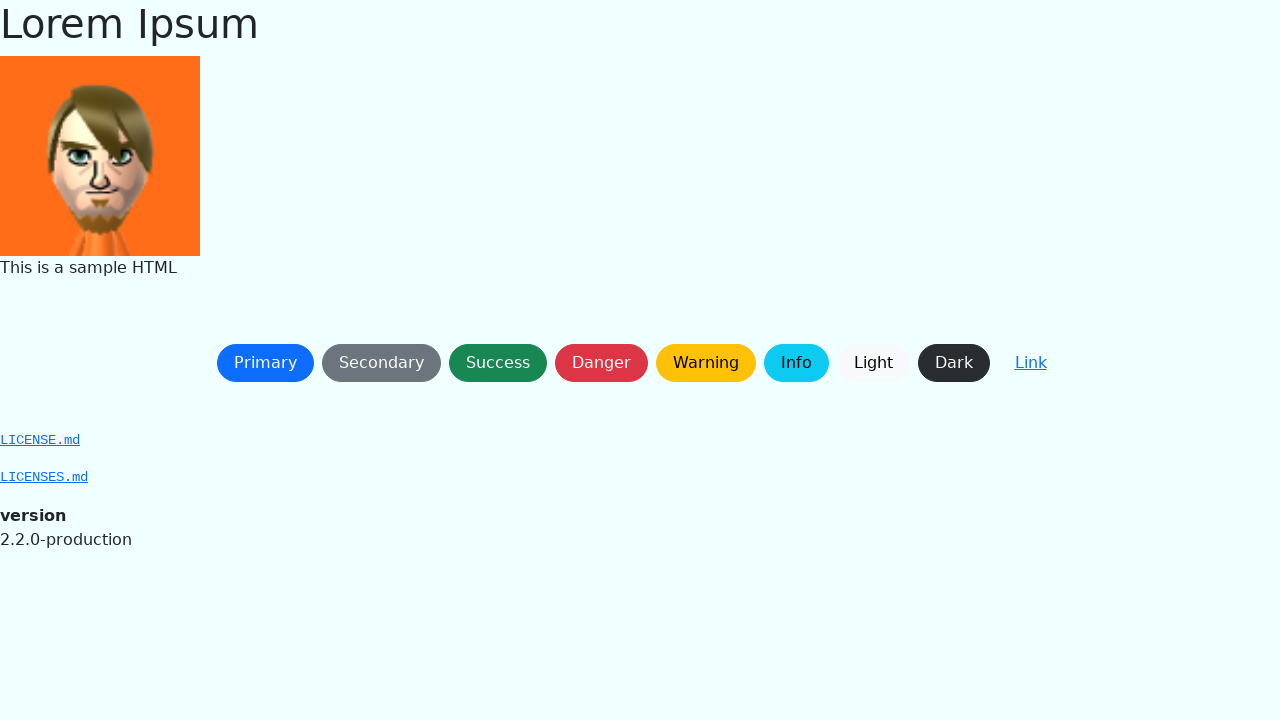

Waited 300ms after clicking button 7
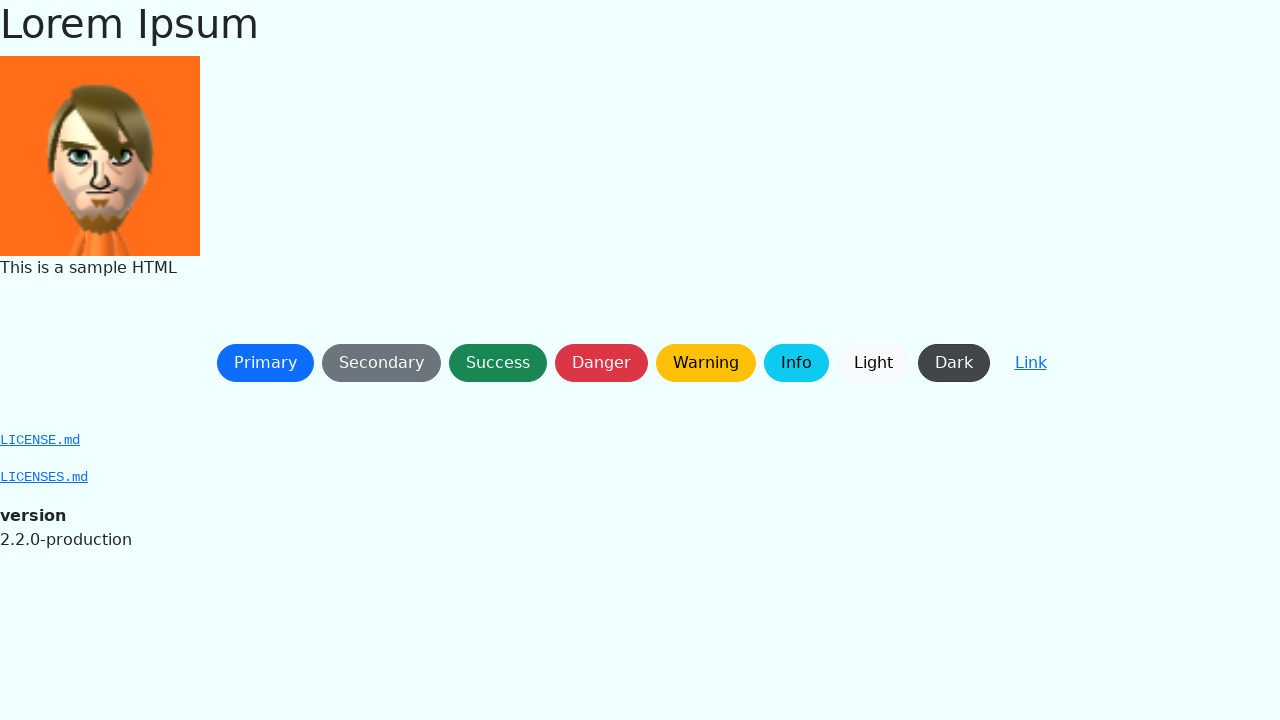

Button 6 is visible
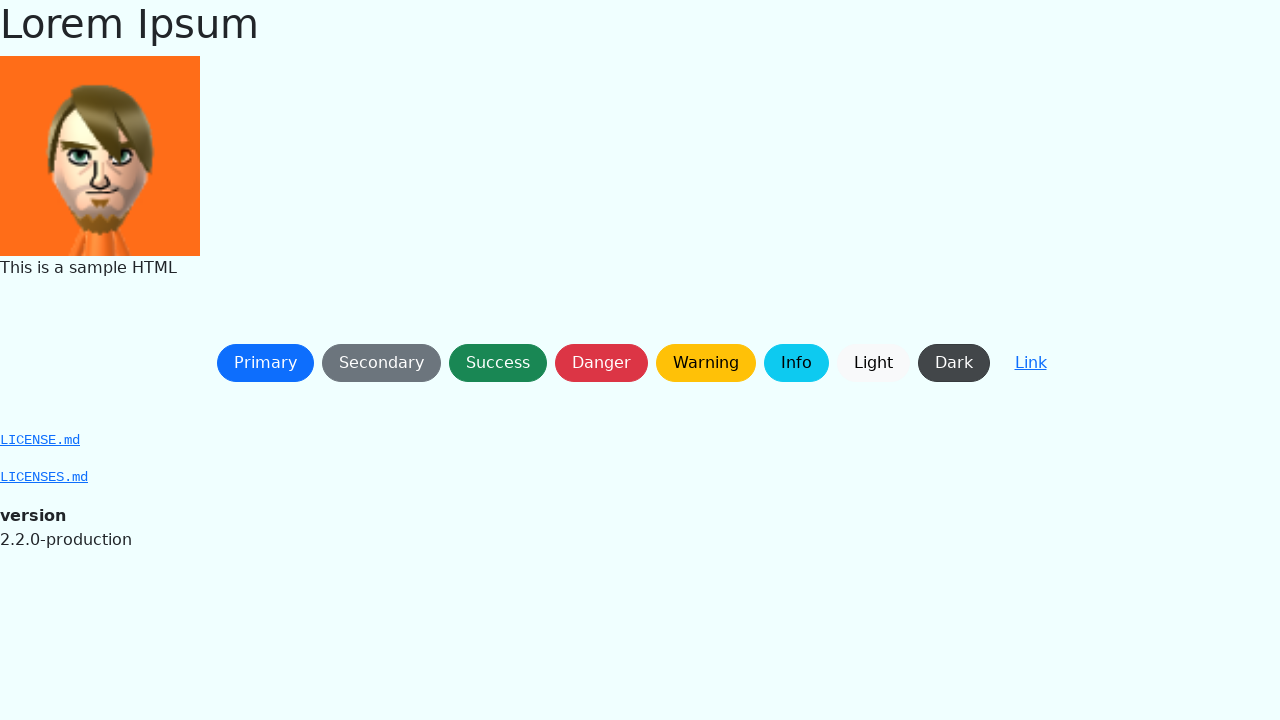

Clicked button 6 (right to left order) at (873, 363) on button:not(.btn-link) >> nth=6
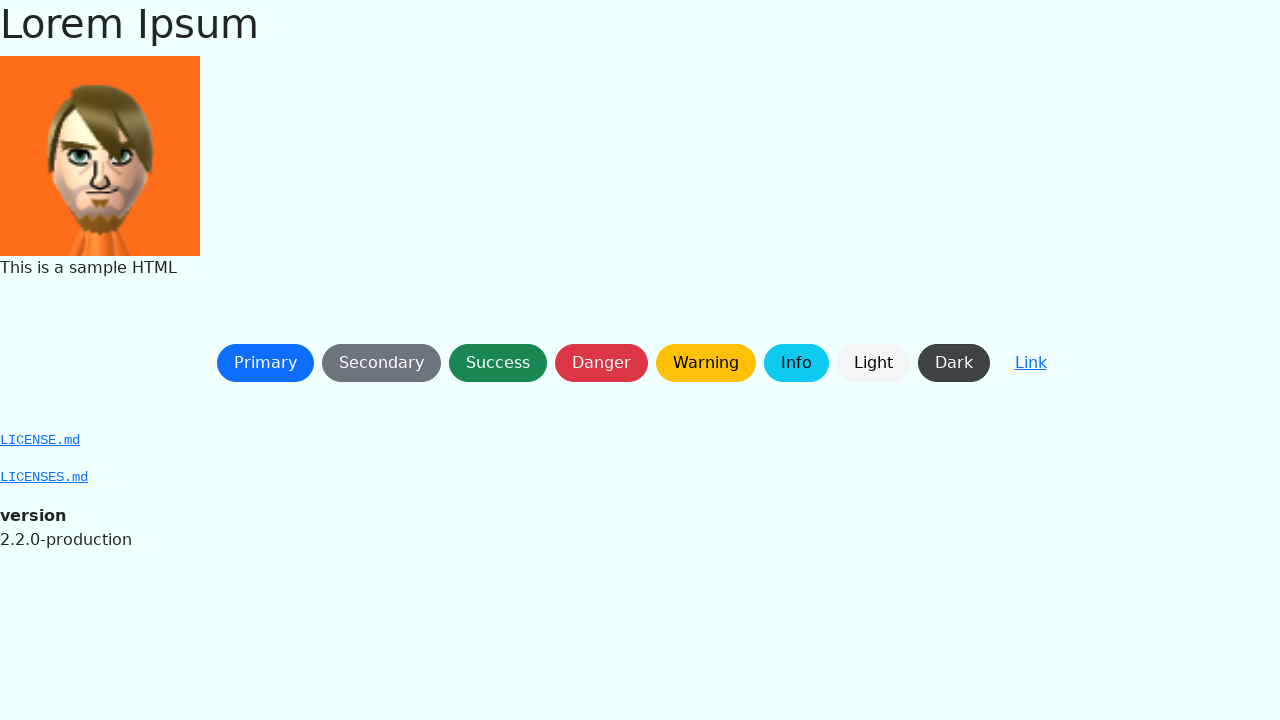

Waited 300ms after clicking button 6
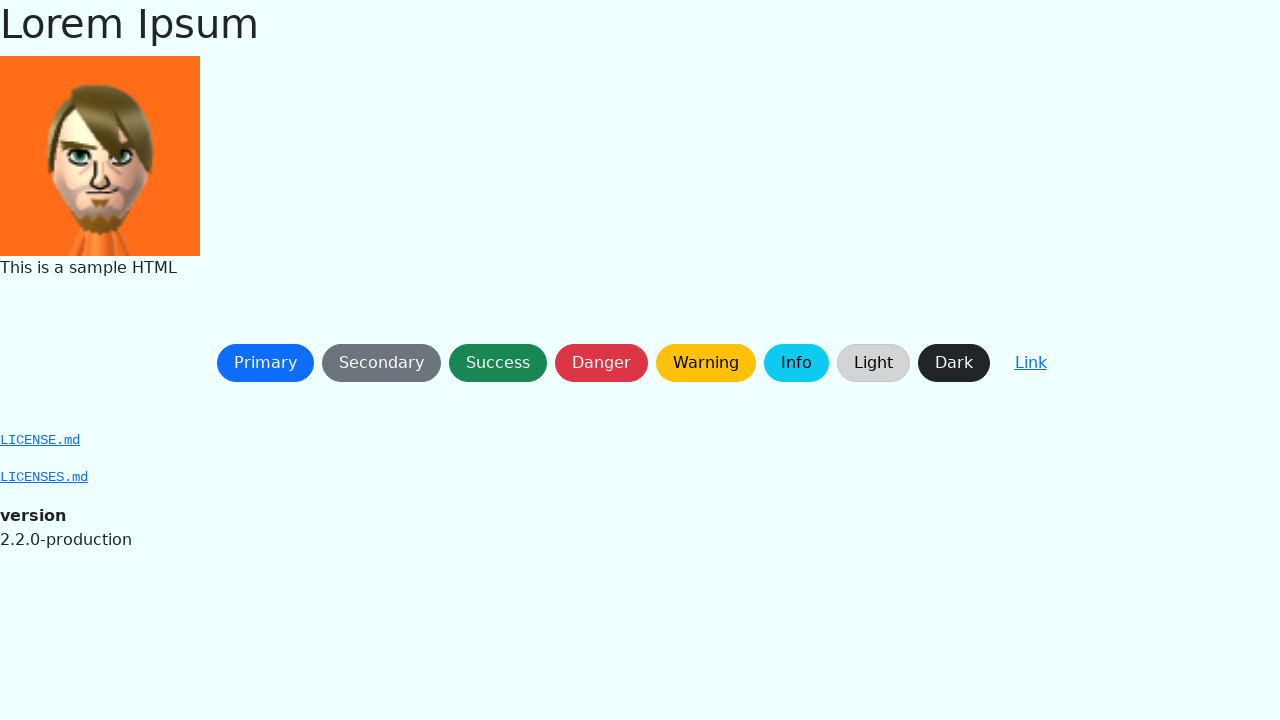

Button 5 is visible
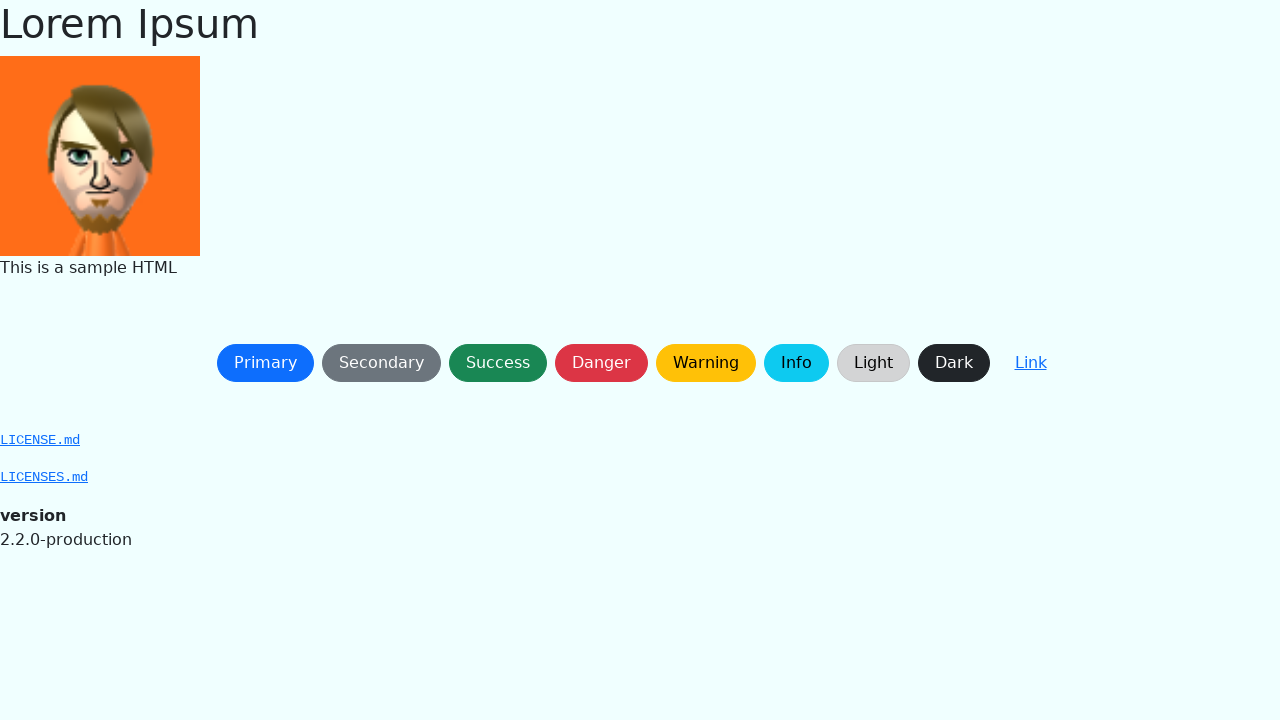

Clicked button 5 (right to left order) at (796, 363) on button:not(.btn-link) >> nth=5
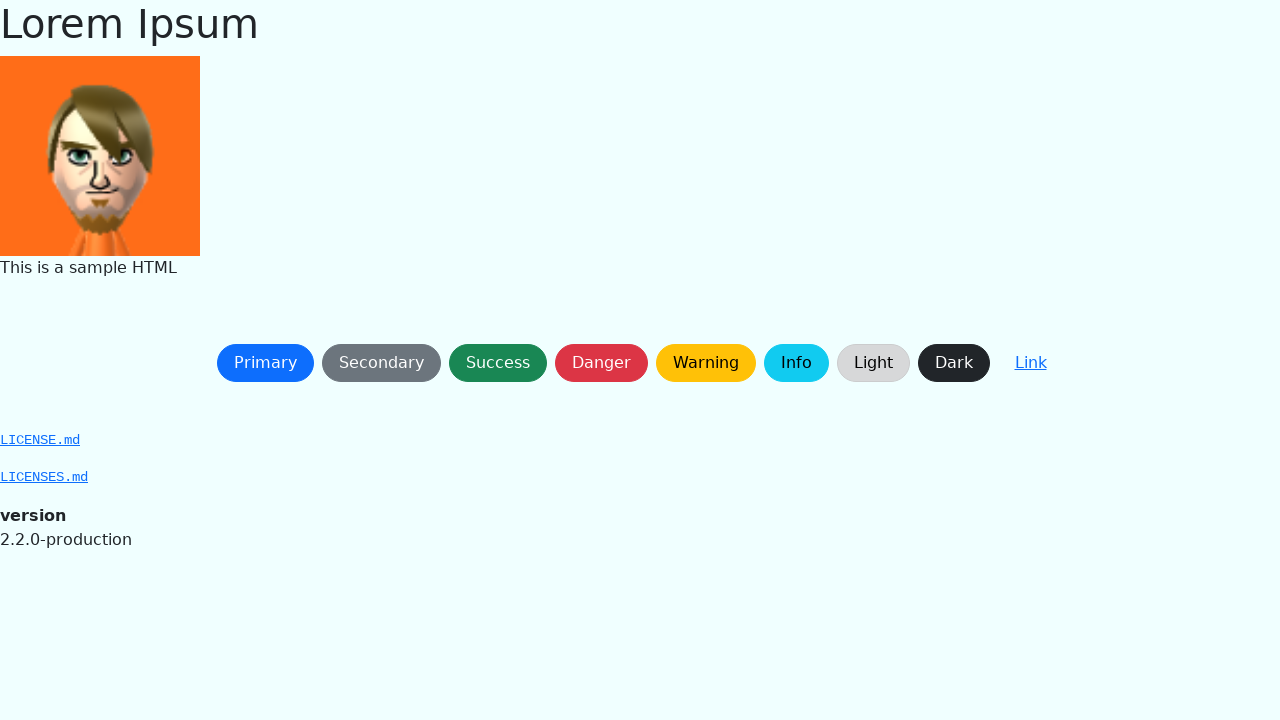

Waited 300ms after clicking button 5
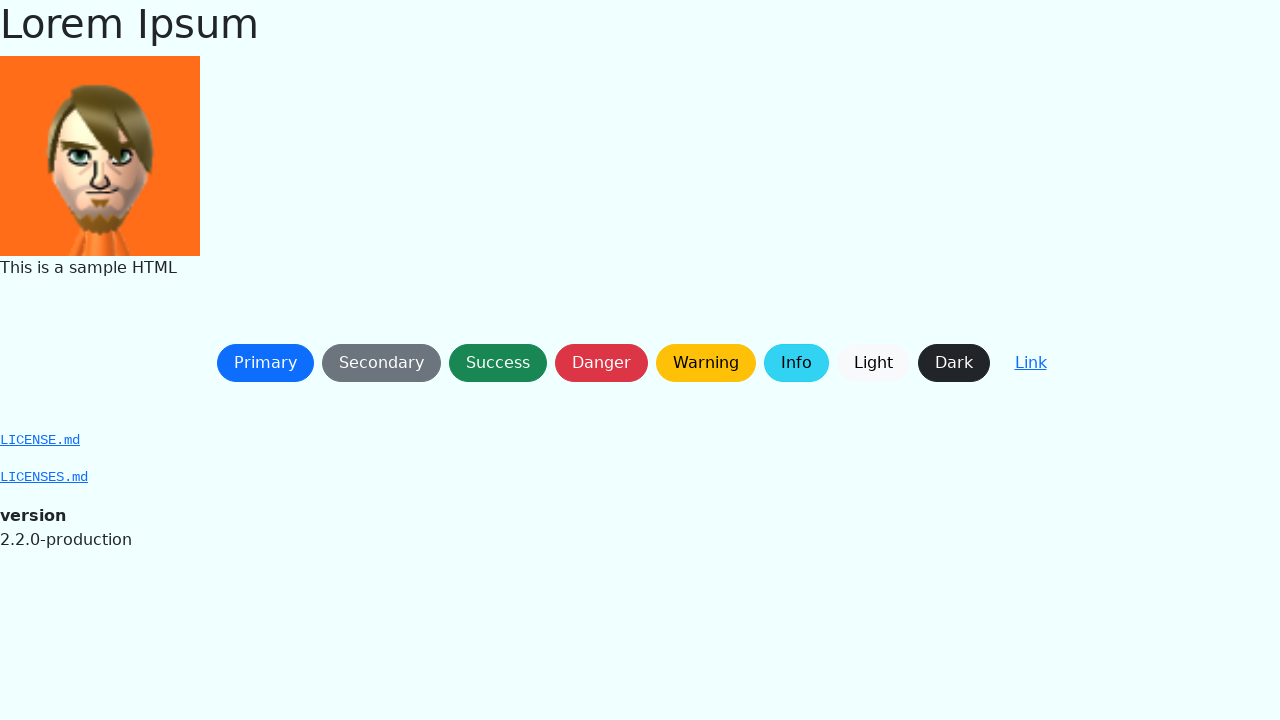

Button 4 is visible
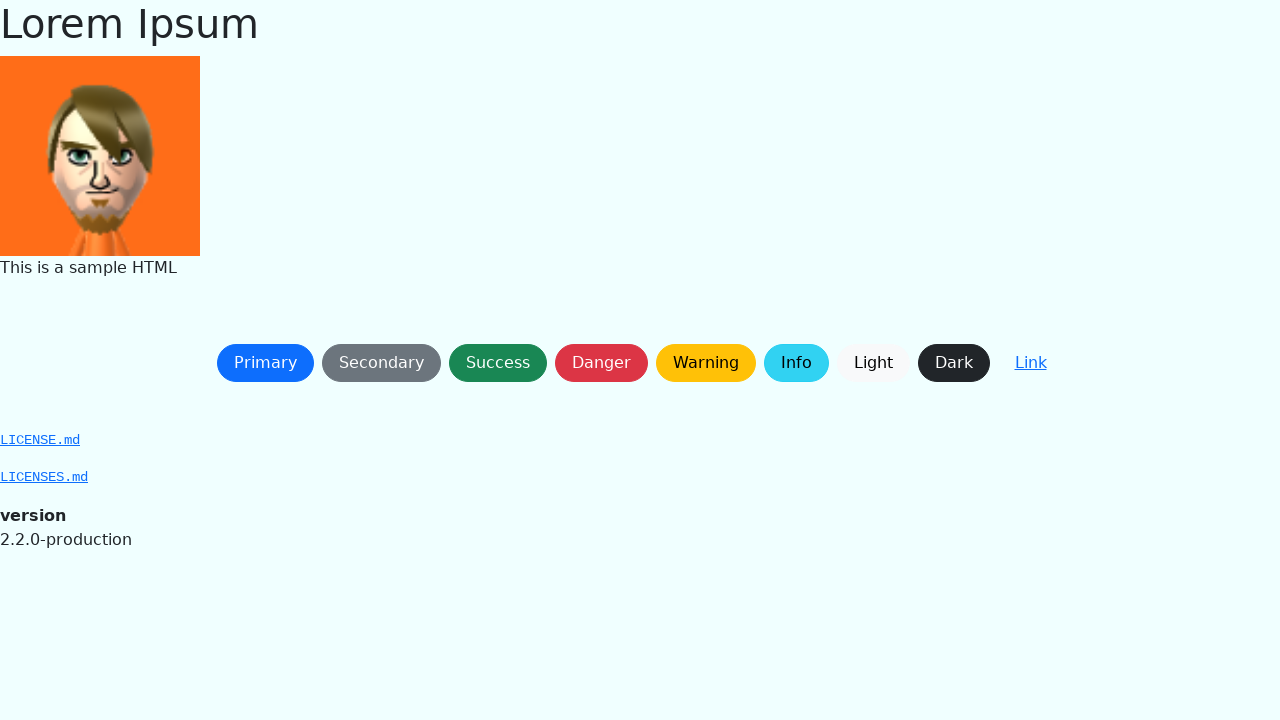

Clicked button 4 (right to left order) at (706, 363) on button:not(.btn-link) >> nth=4
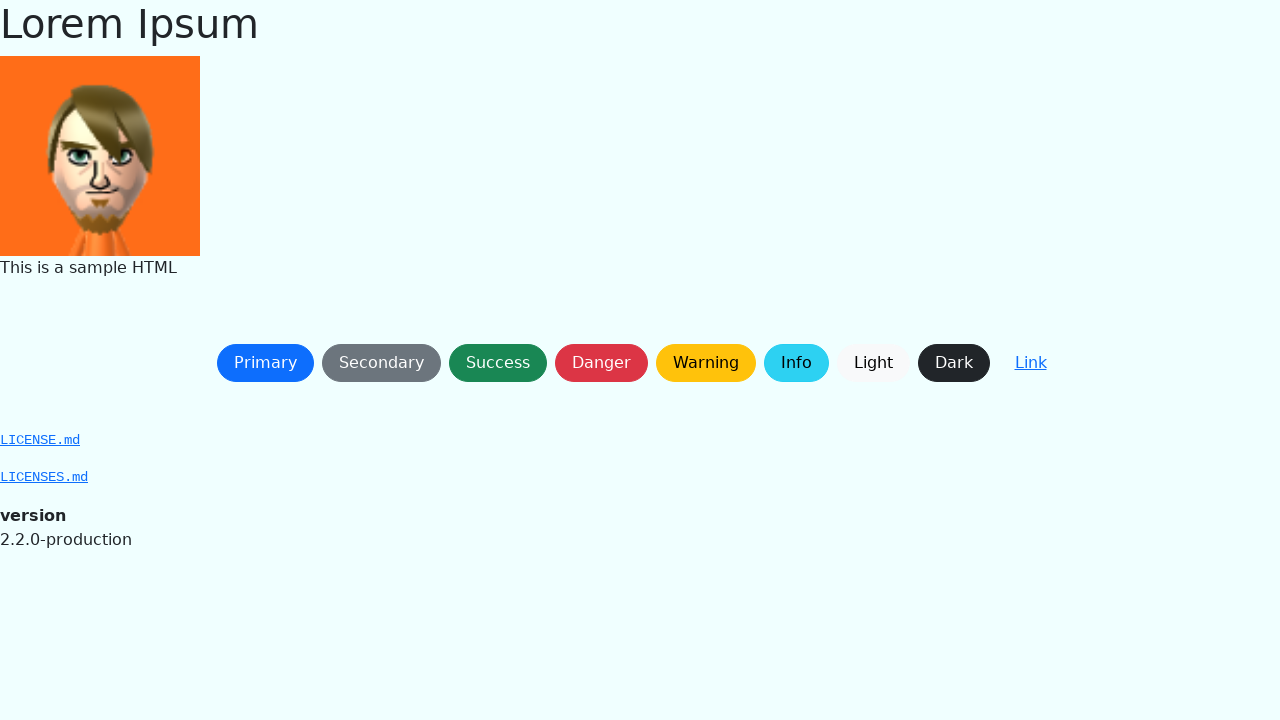

Waited 300ms after clicking button 4
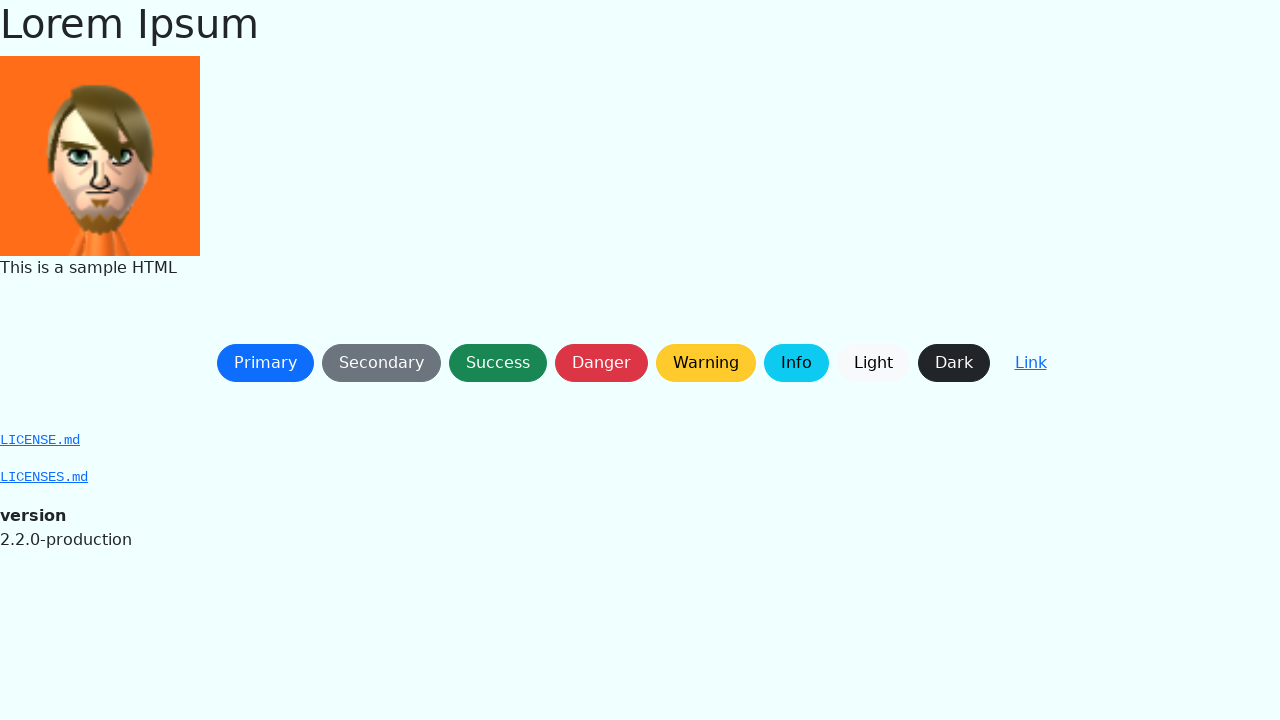

Button 3 is visible
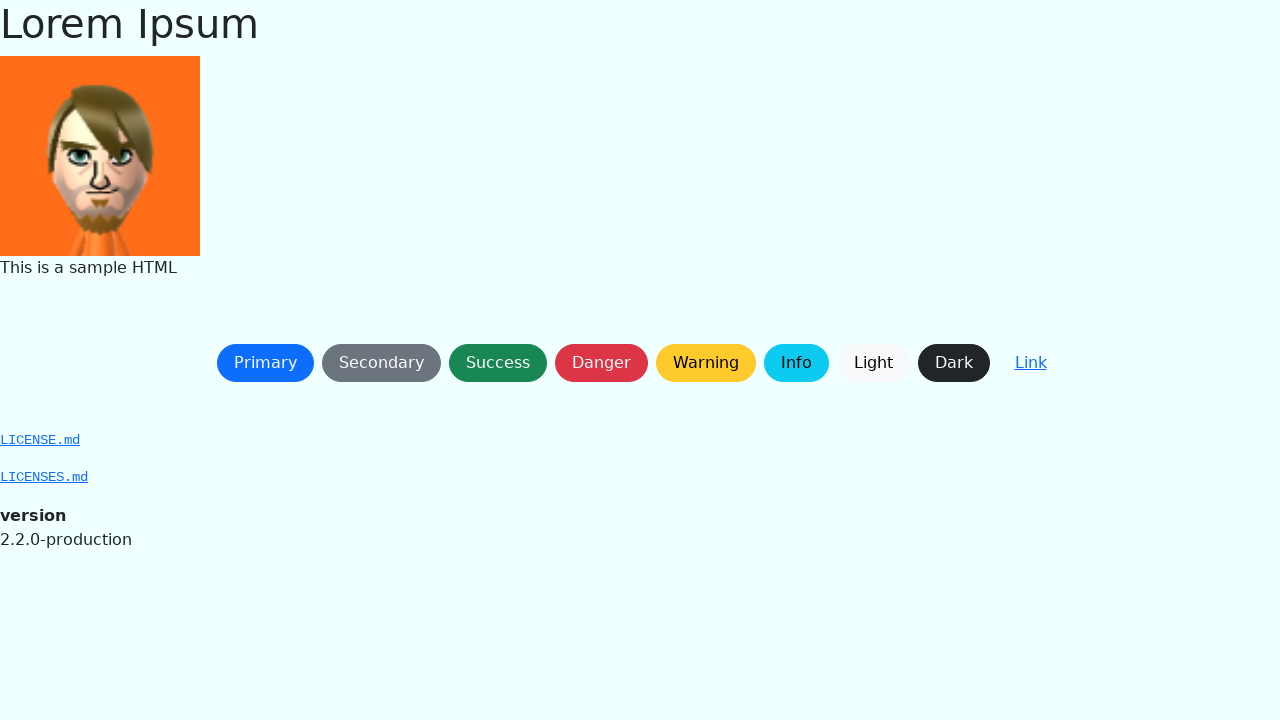

Clicked button 3 (right to left order) at (601, 363) on button:not(.btn-link) >> nth=3
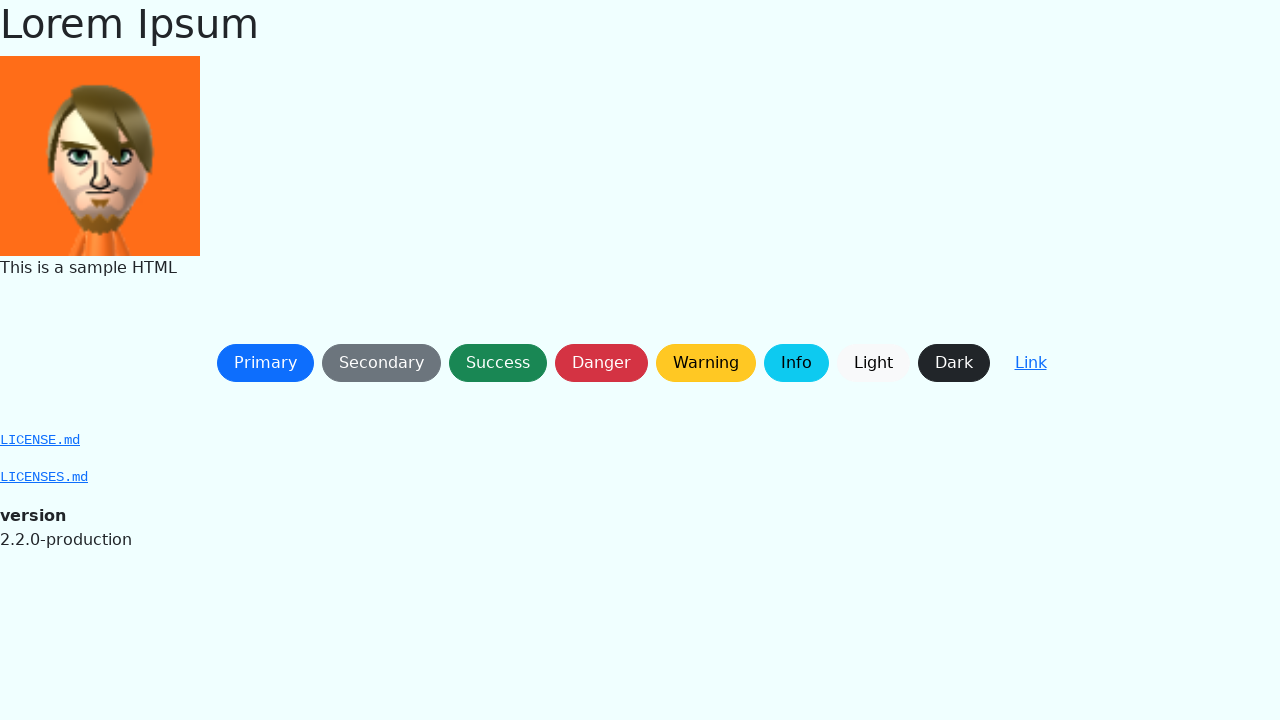

Waited 300ms after clicking button 3
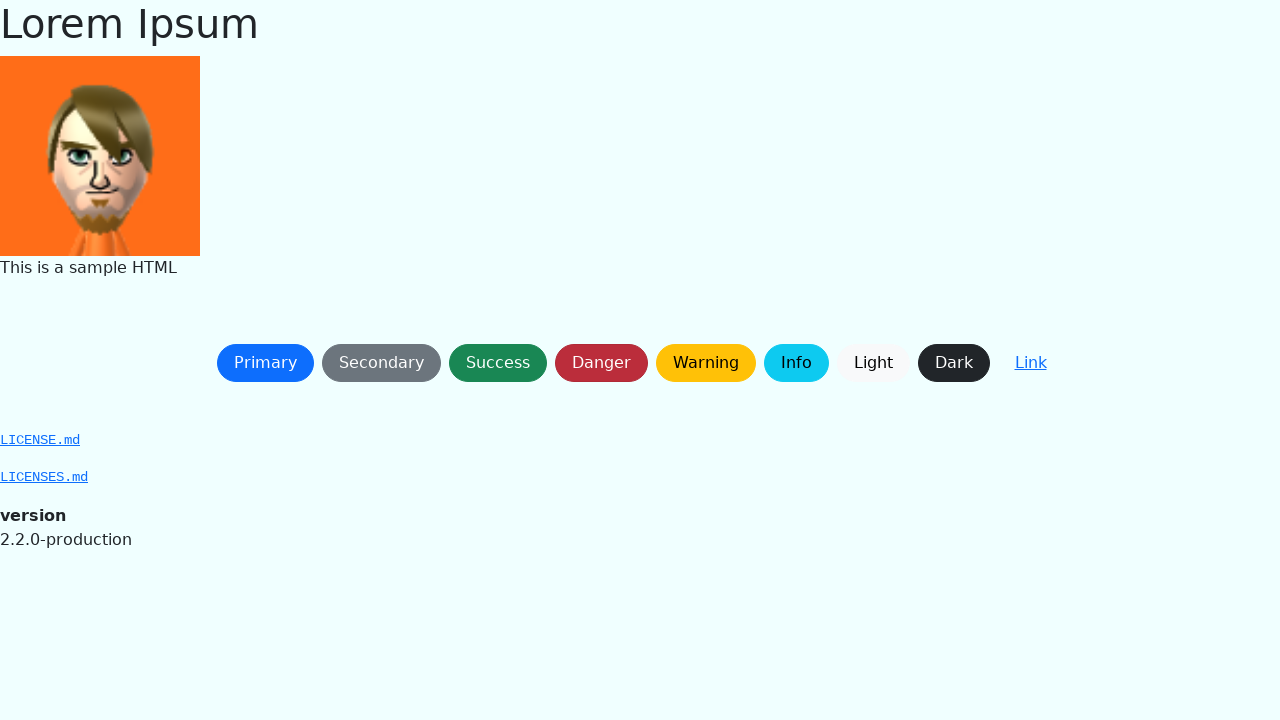

Button 2 is visible
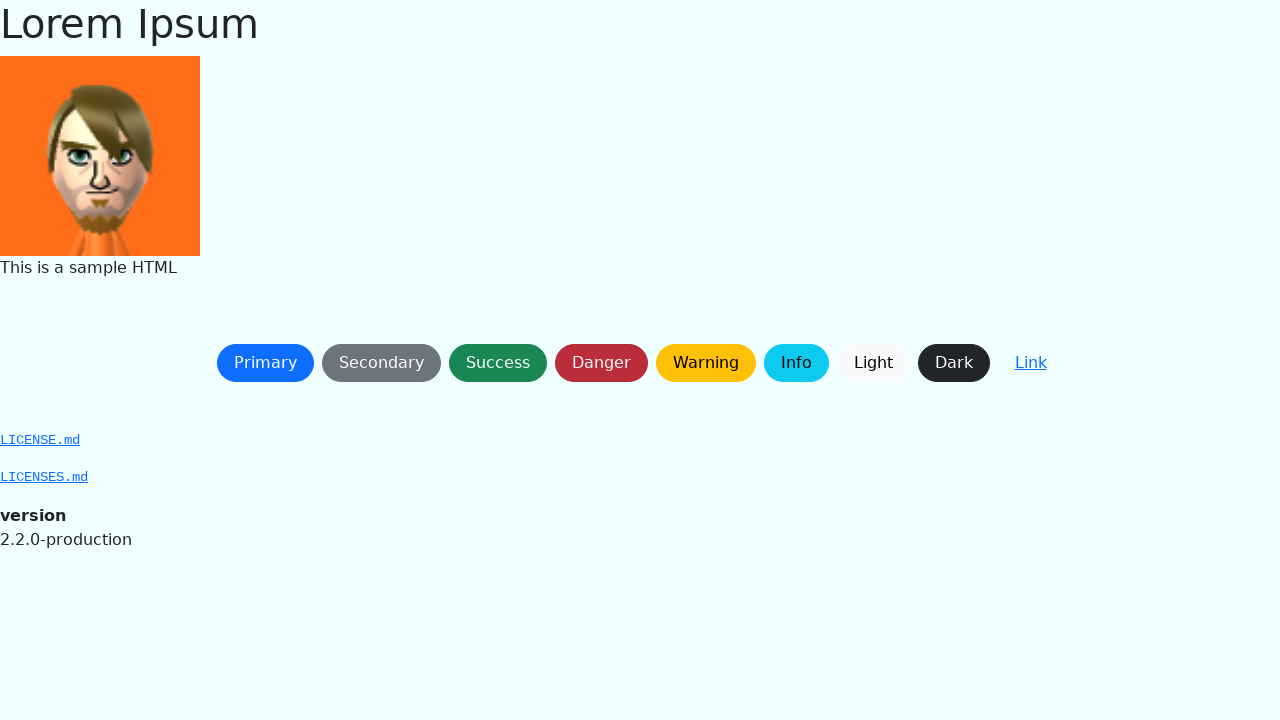

Clicked button 2 (right to left order) at (498, 363) on button:not(.btn-link) >> nth=2
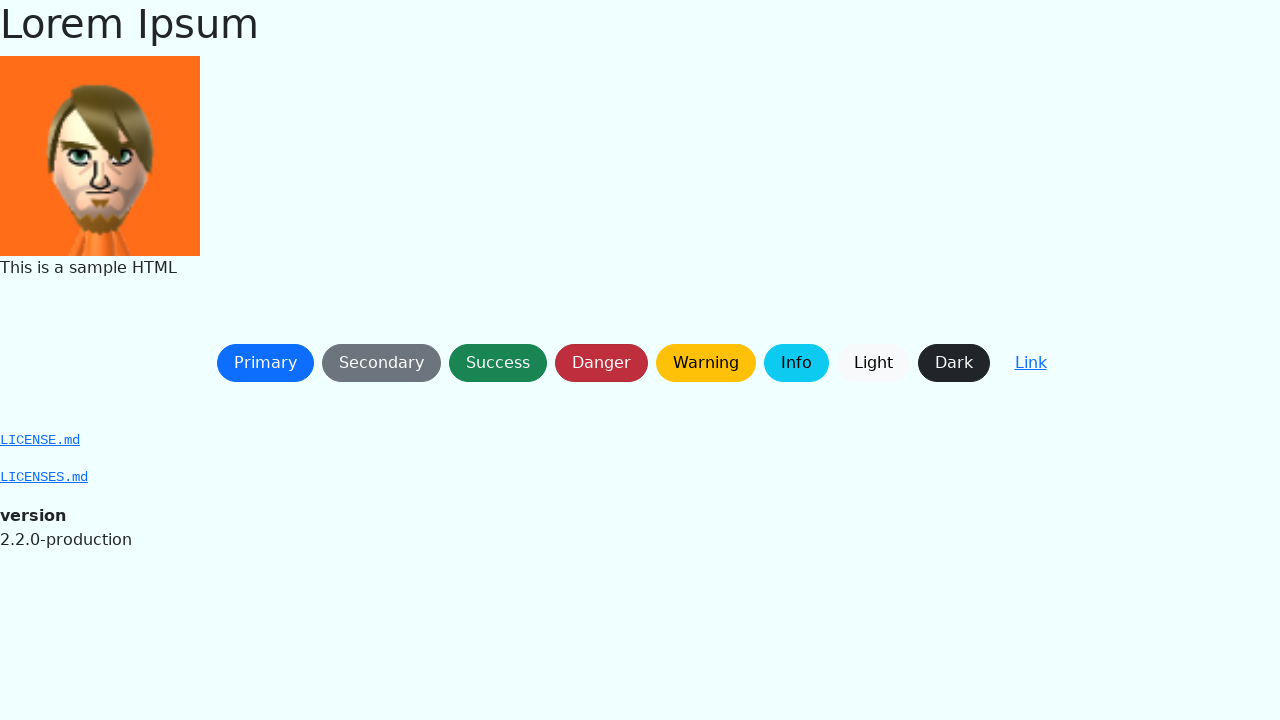

Waited 300ms after clicking button 2
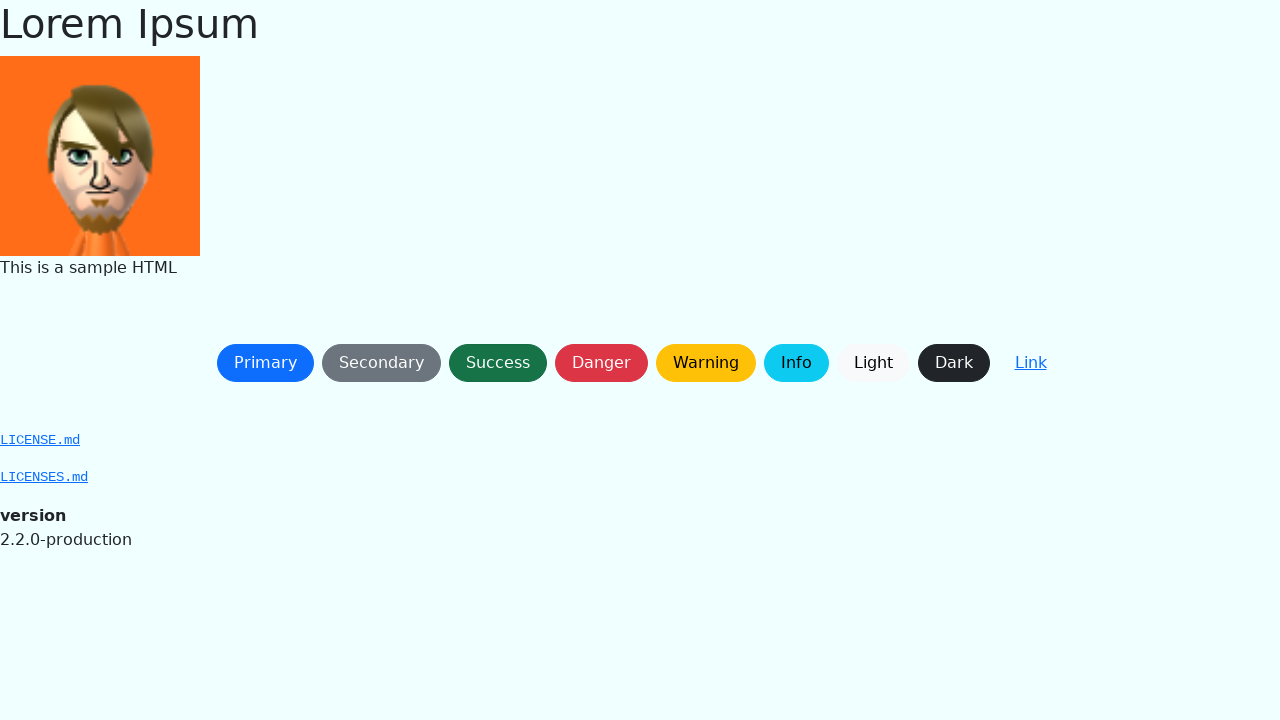

Button 1 is visible
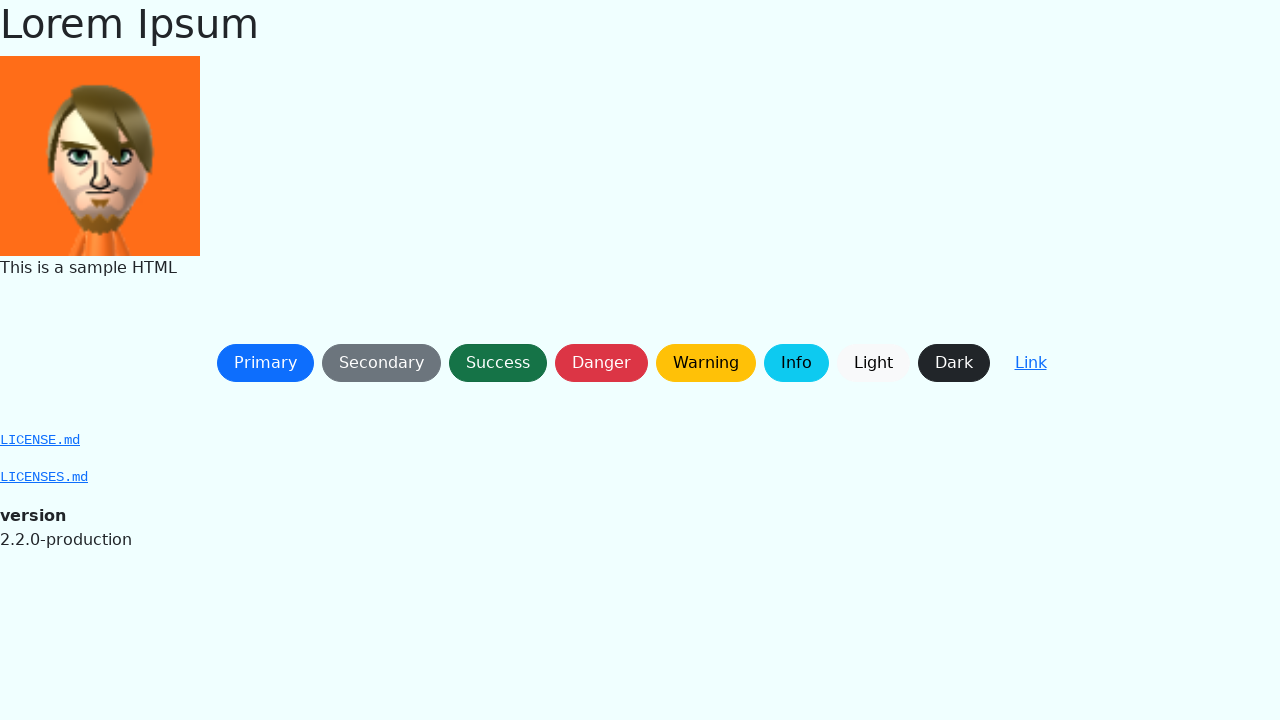

Clicked button 1 (right to left order) at (381, 363) on button:not(.btn-link) >> nth=1
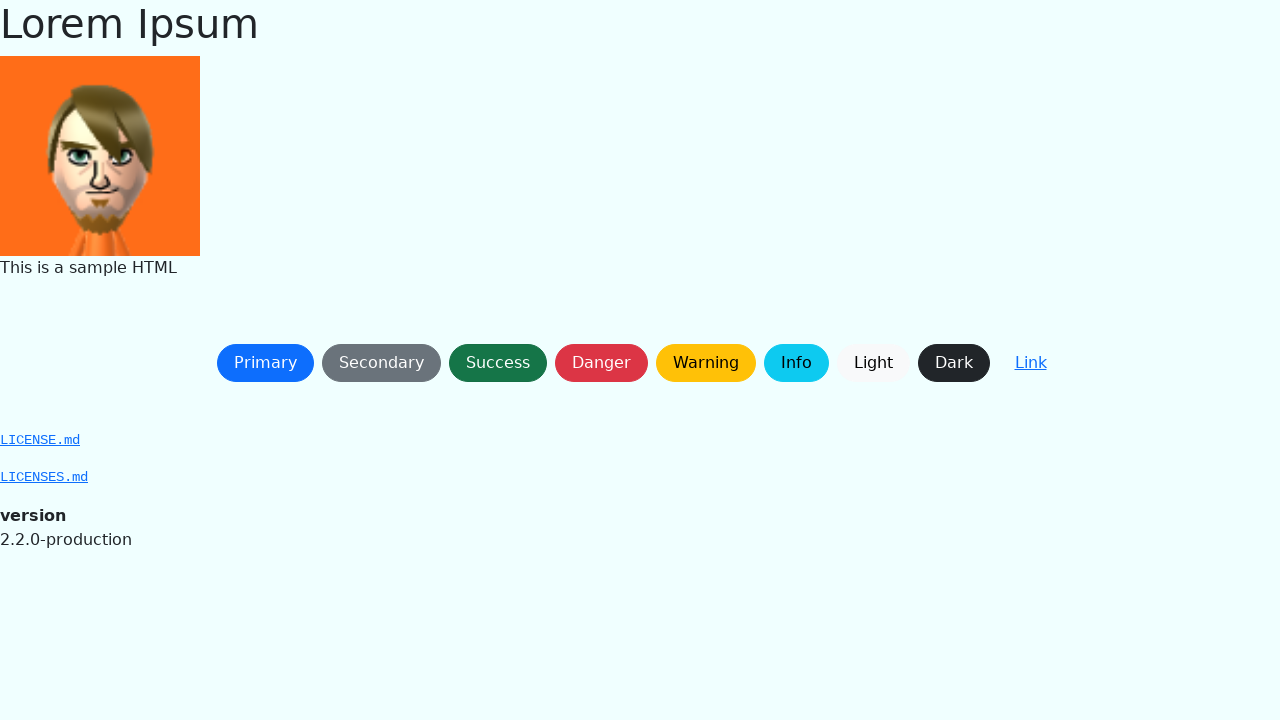

Waited 300ms after clicking button 1
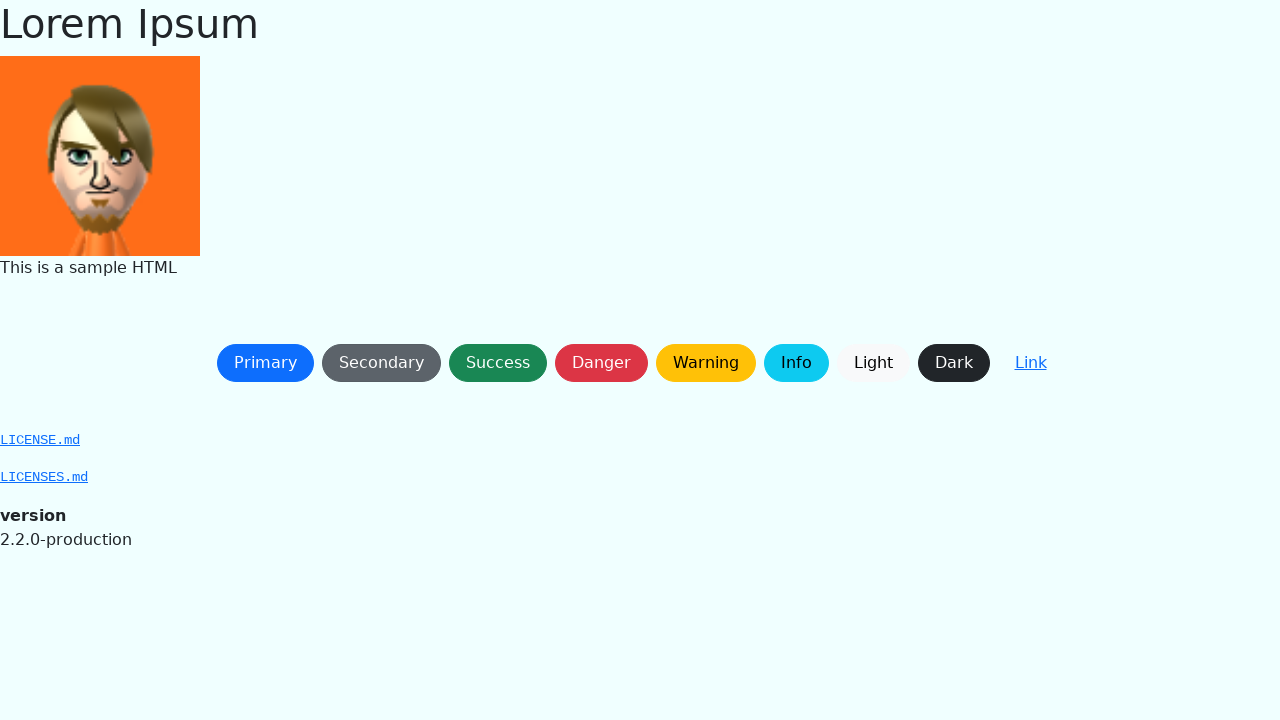

Button 0 is visible
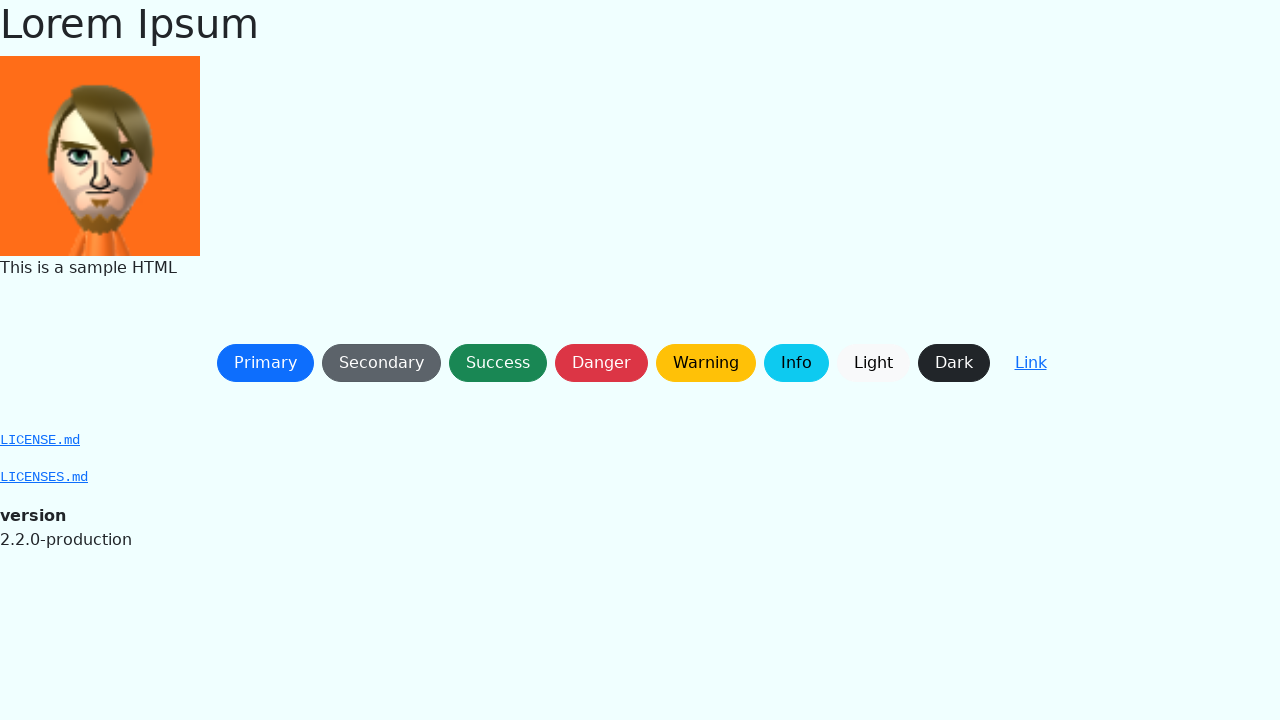

Clicked button 0 (right to left order) at (265, 363) on button:not(.btn-link) >> nth=0
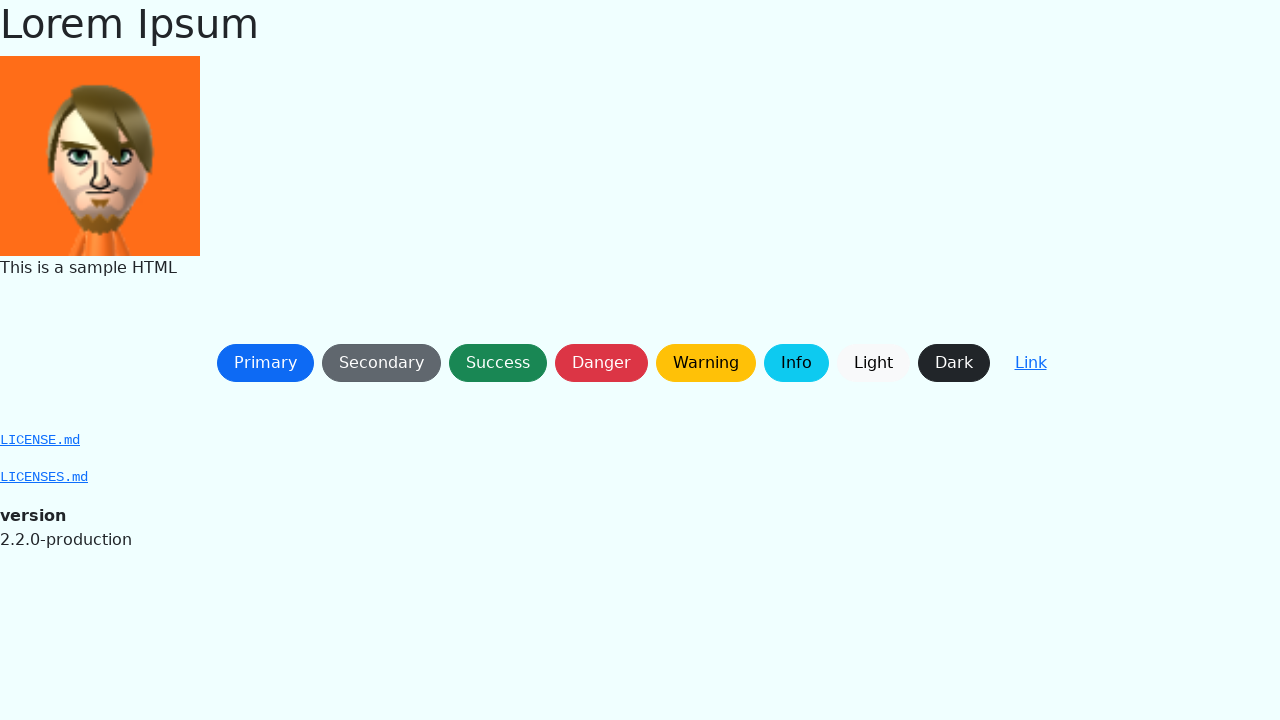

Waited 300ms after clicking button 0
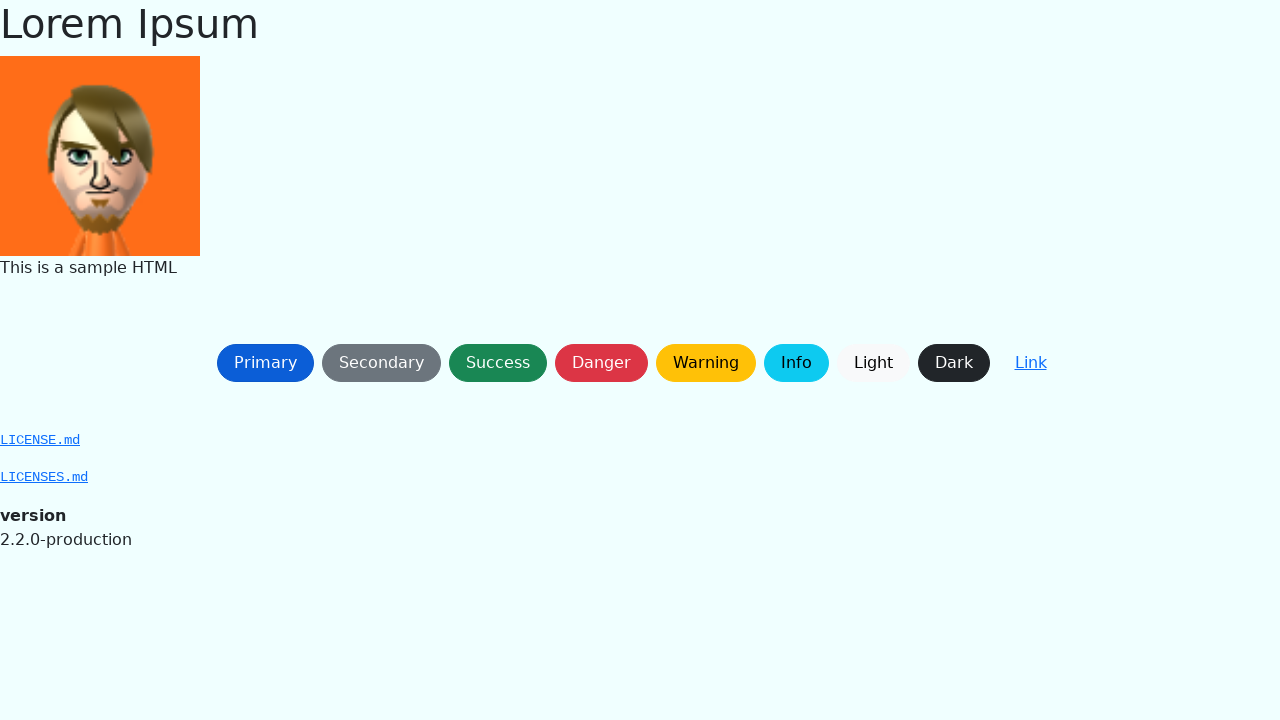

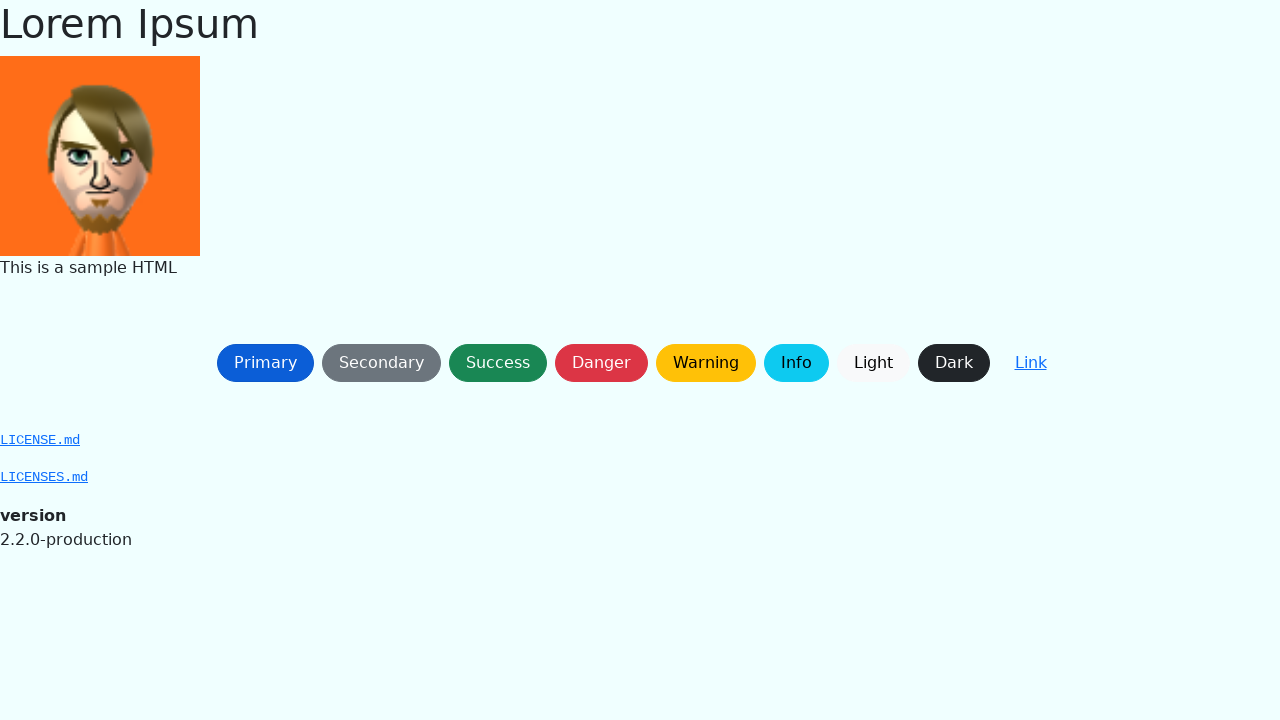